Tests that the Flipkart website loads successfully by navigating to the homepage and verifying the URL contains "flipkart"

Starting URL: https://www.flipkart.com/

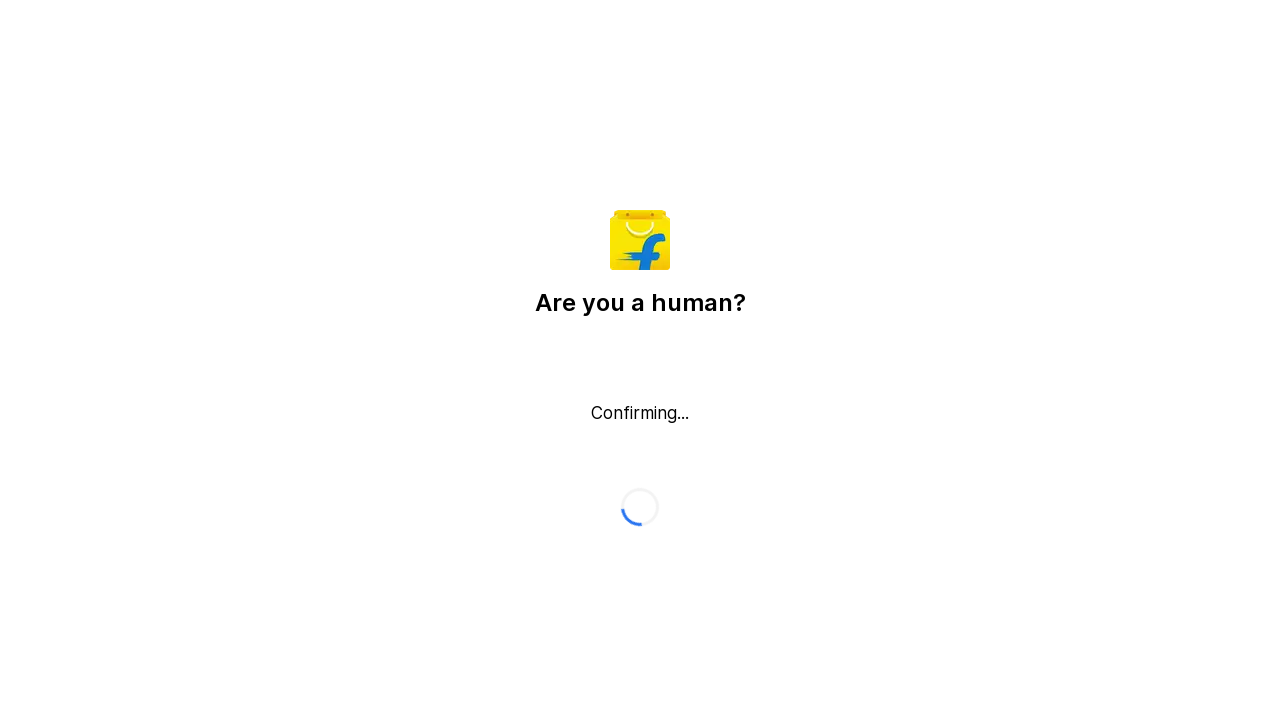

Waited for page to load with domcontentloaded state
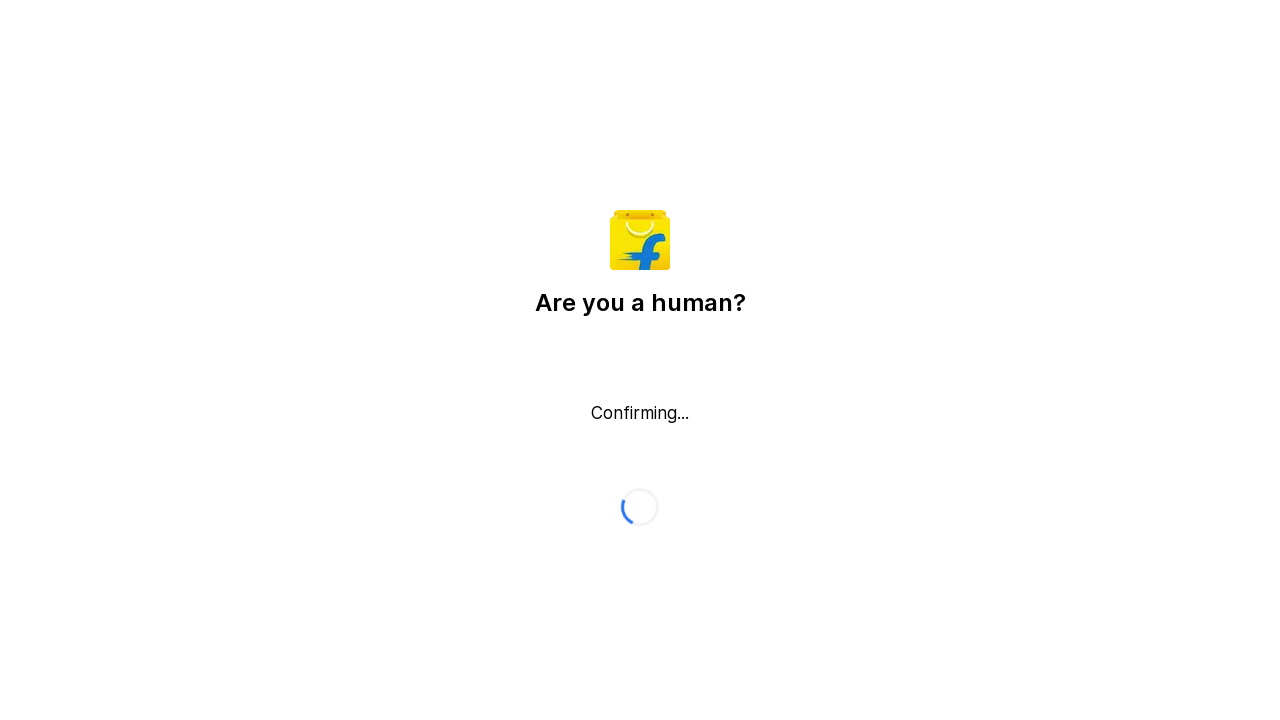

Verified URL contains 'flipkart'
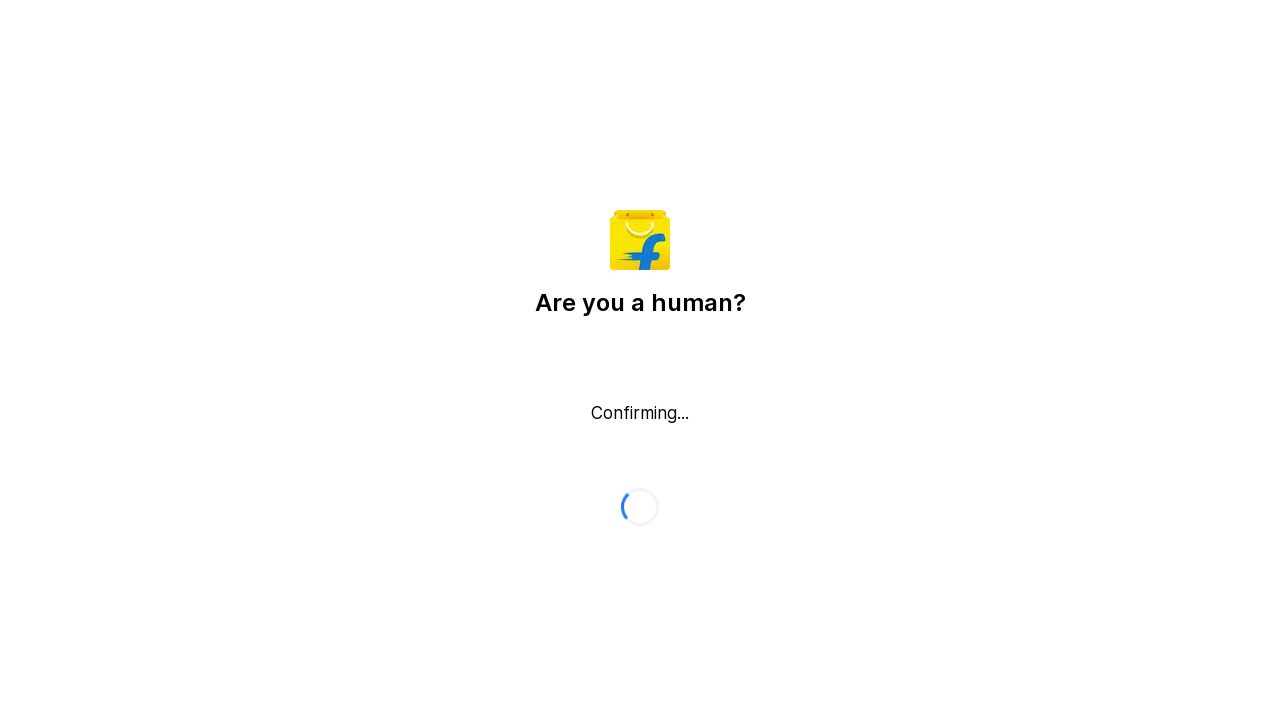

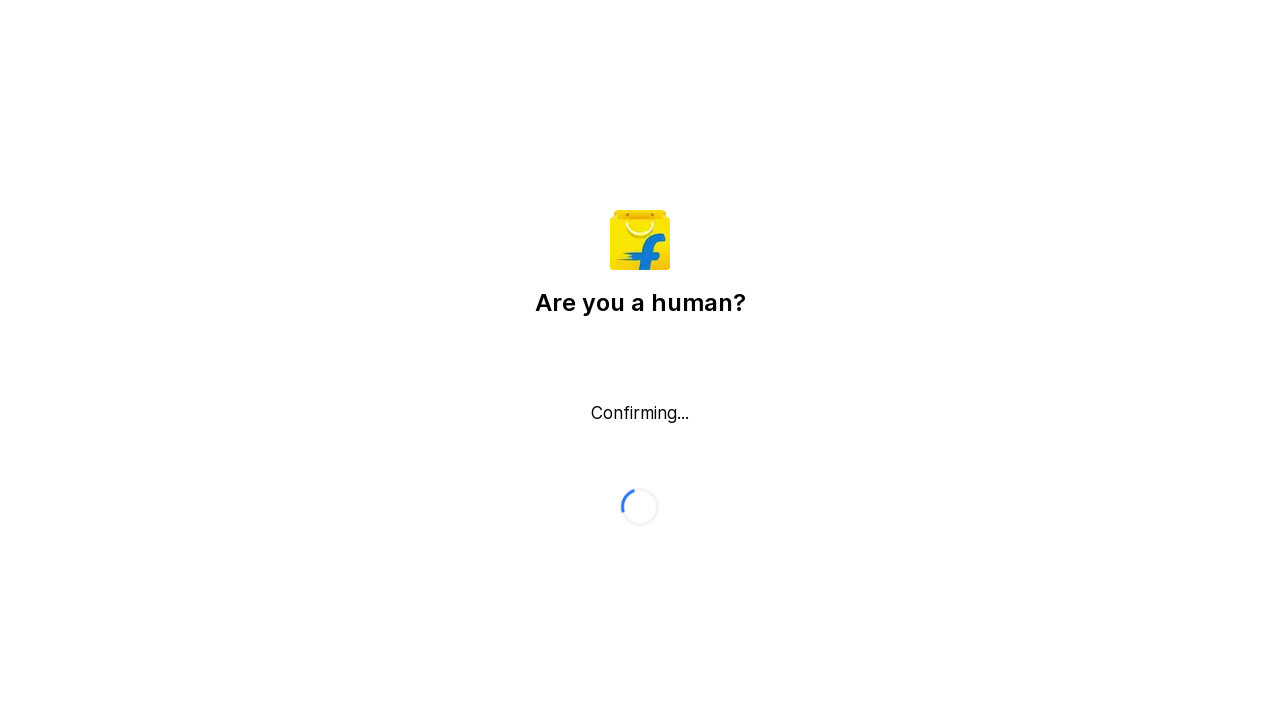